Navigates through product categories and adds a product to cart on demoblaze

Starting URL: https://www.demoblaze.com

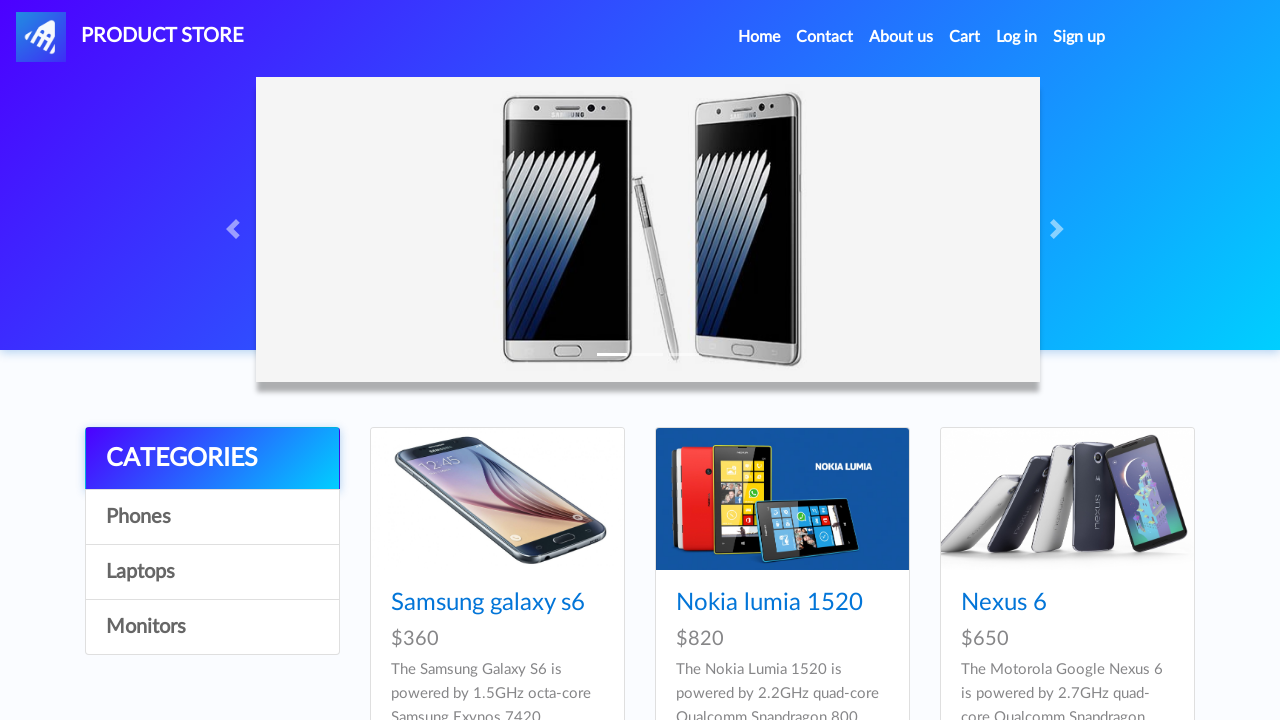

Clicked on 4th category link in navigation at (212, 627) on div.list-group a:nth-child(4)
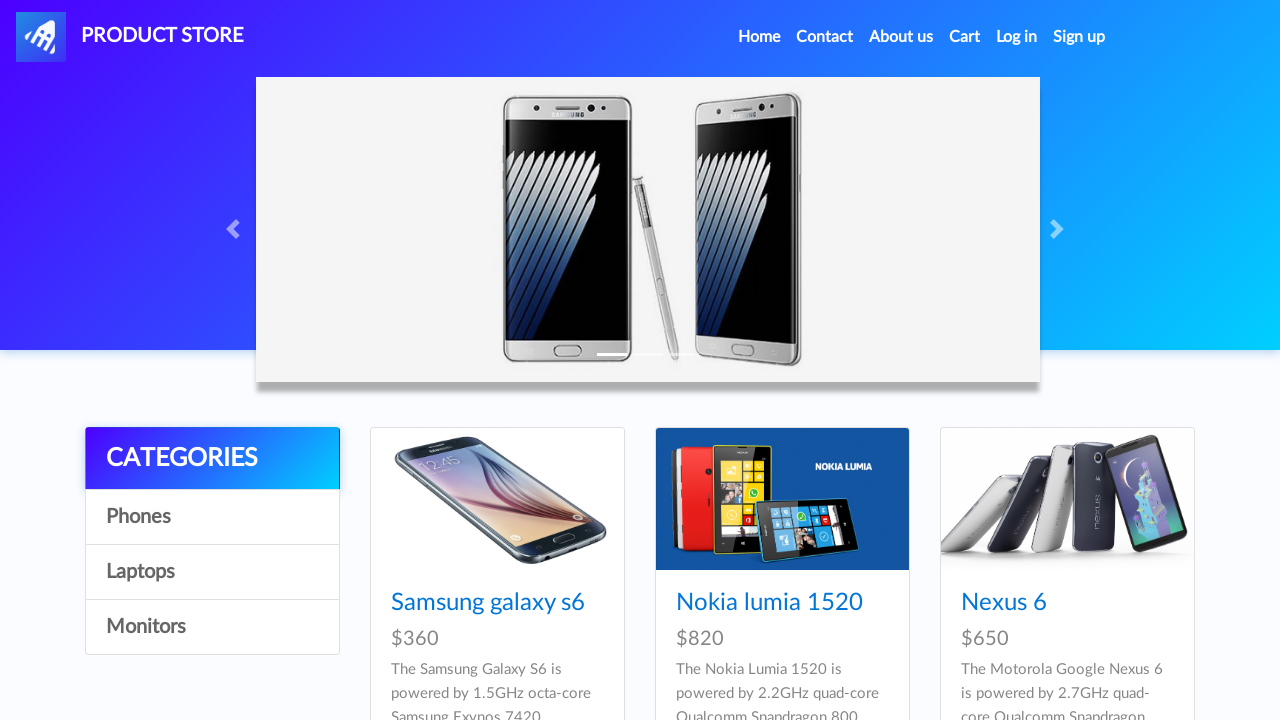

Waited 1 second for products to load
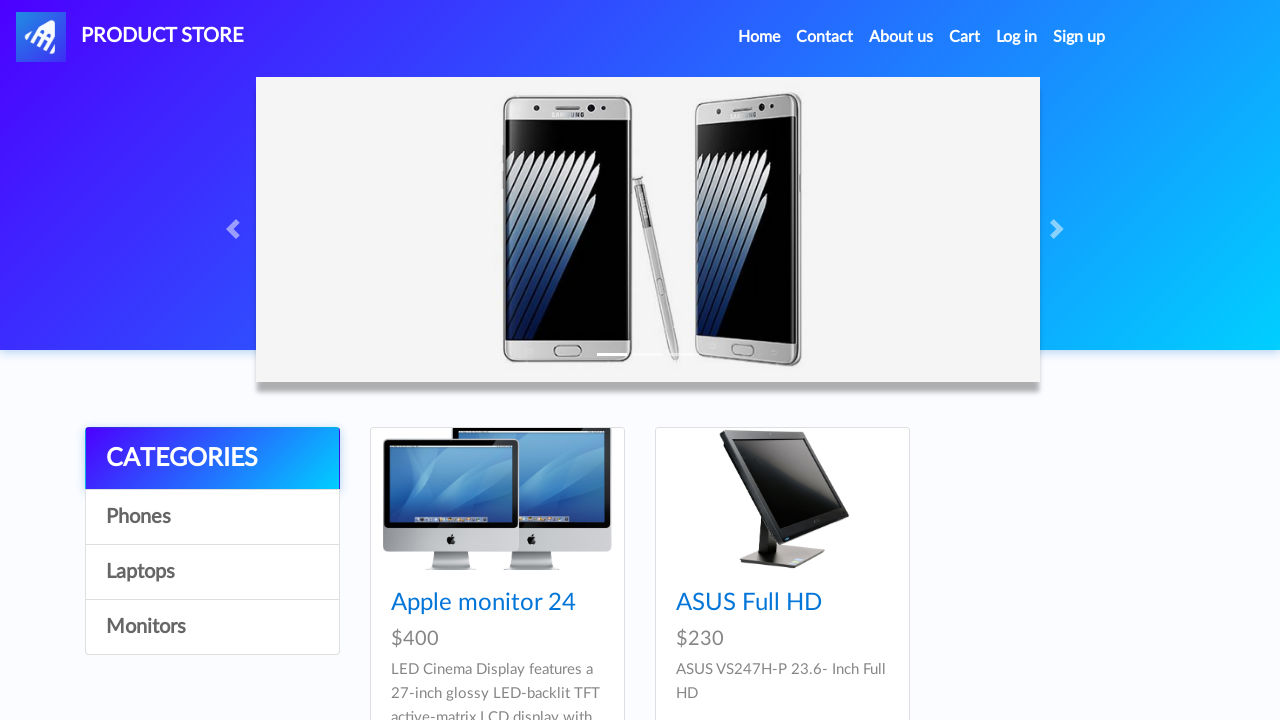

Clicked on first product at (484, 603) on div.card h4.card-title a >> nth=0
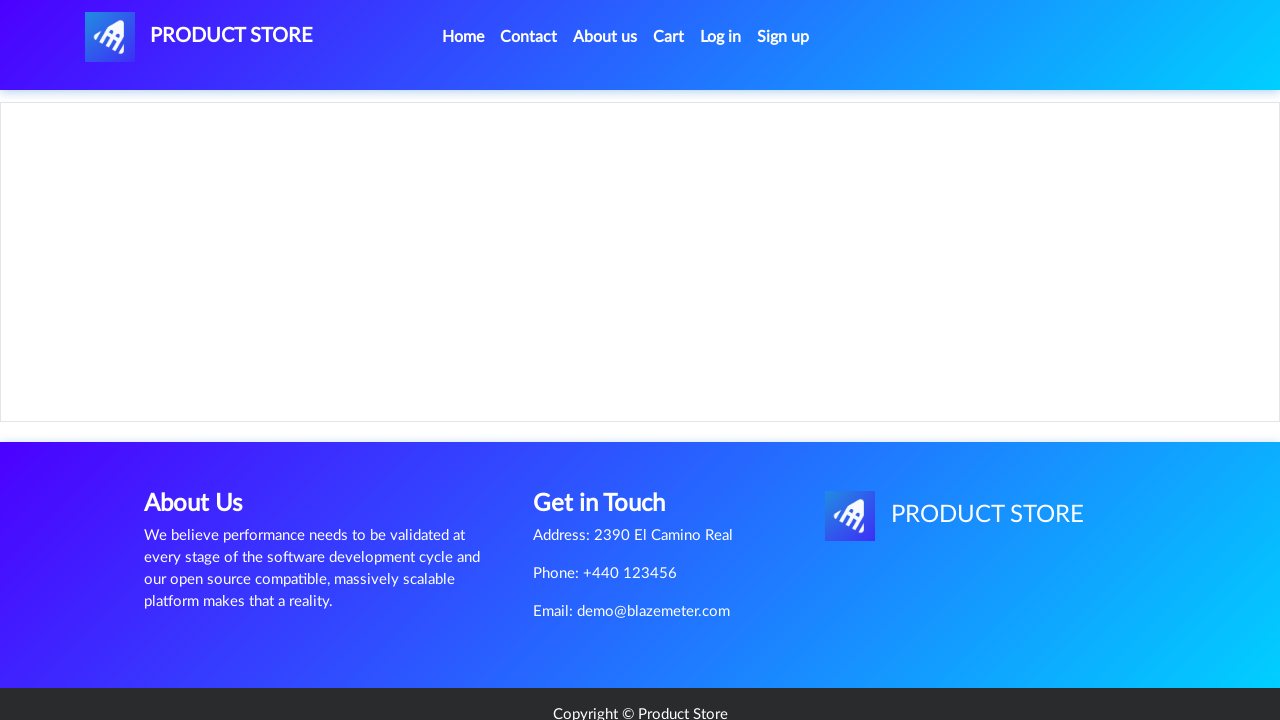

Waited 1 second for product details to load
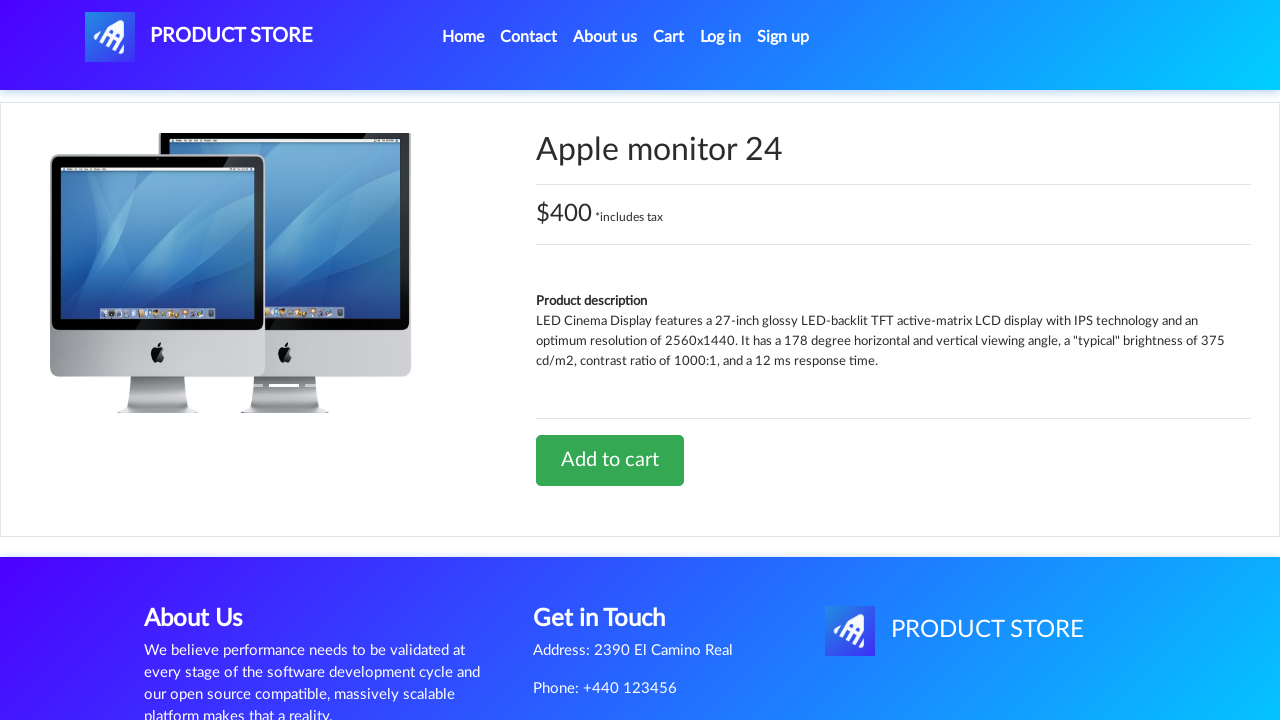

Clicked 'Add to cart' button at (610, 460) on a.btn-success:has-text('Add to cart')
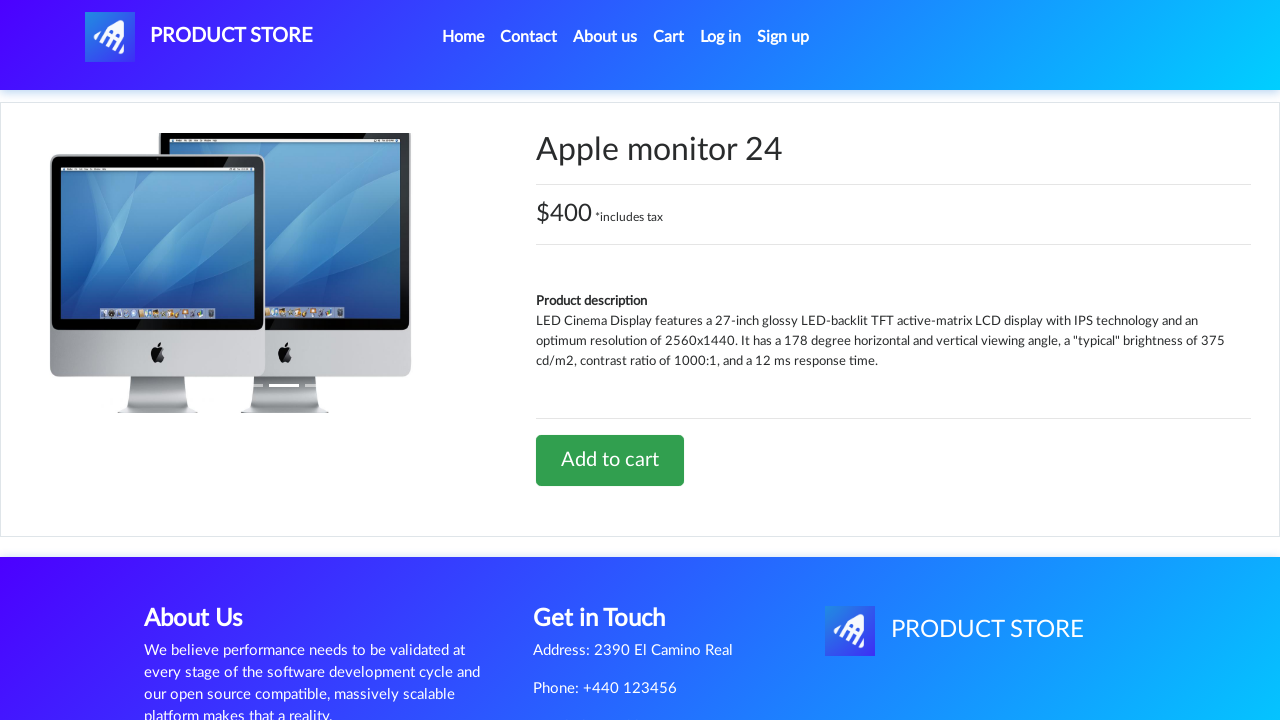

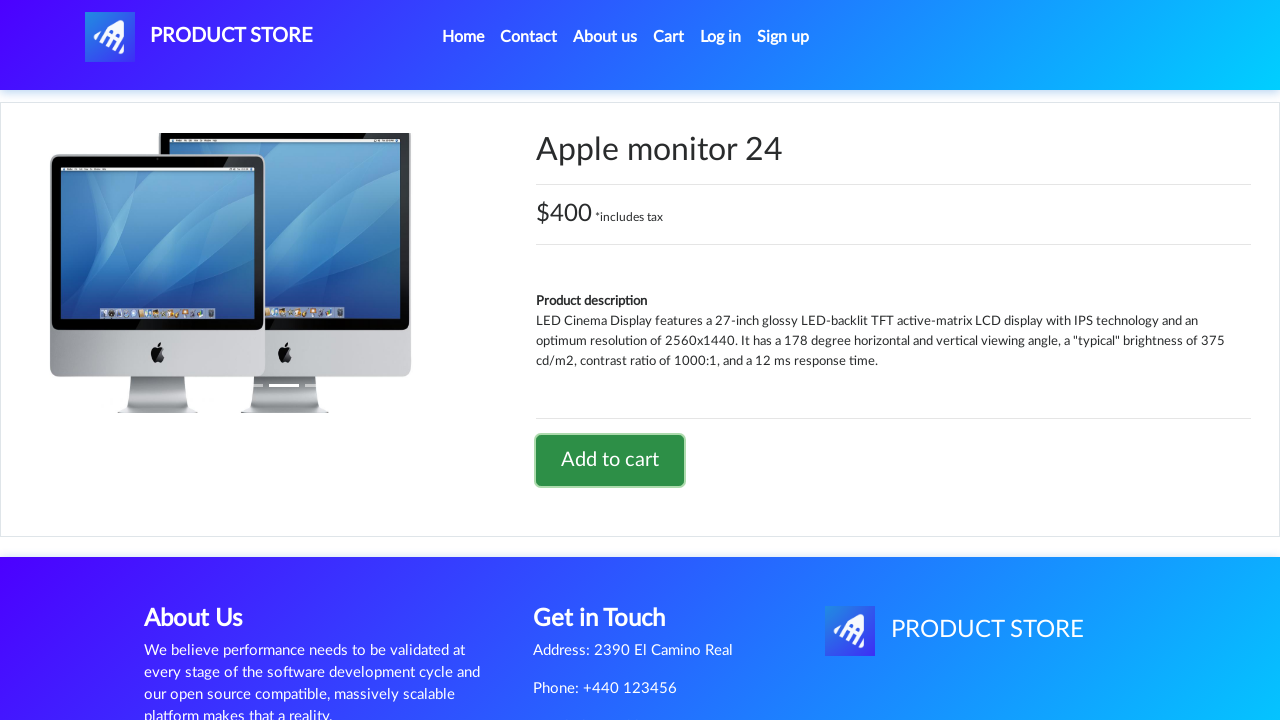